Tests state dropdown functionality by selecting multiple states (Illinois, Virginia, California) and verifying the final selection is California

Starting URL: https://practice.cydeo.com/dropdown

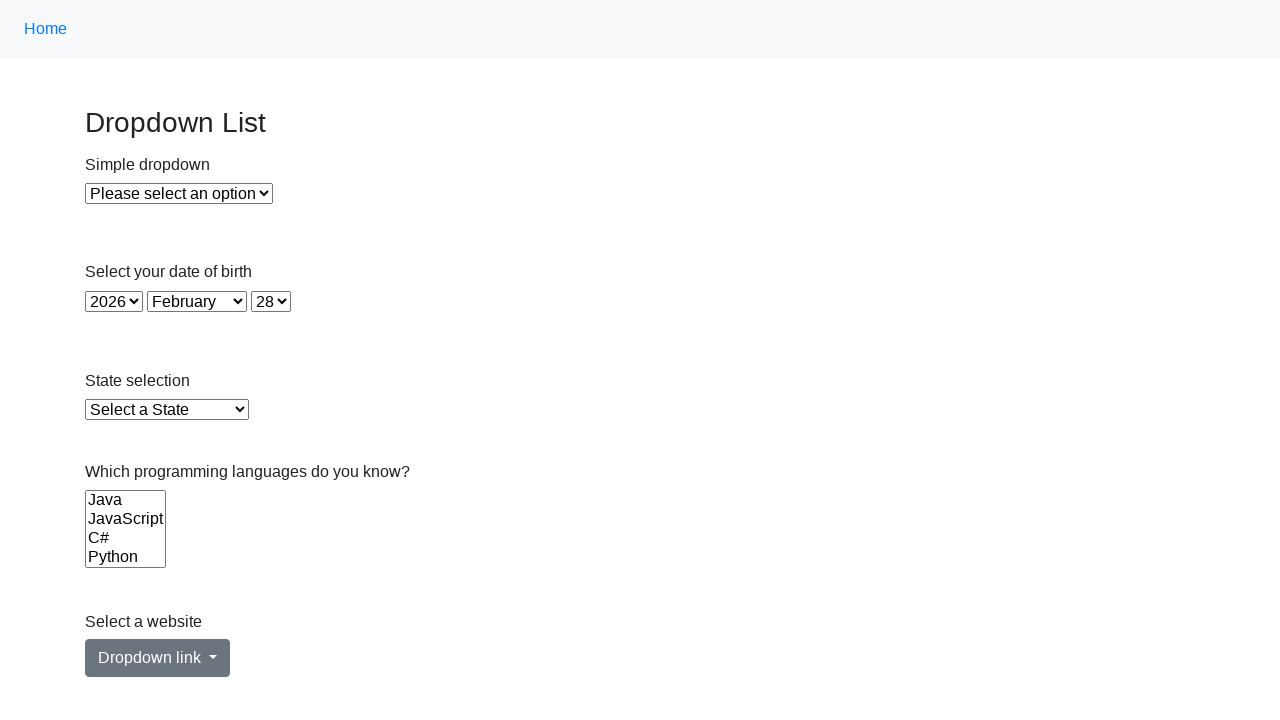

Selected Illinois from state dropdown by visible text on select#state
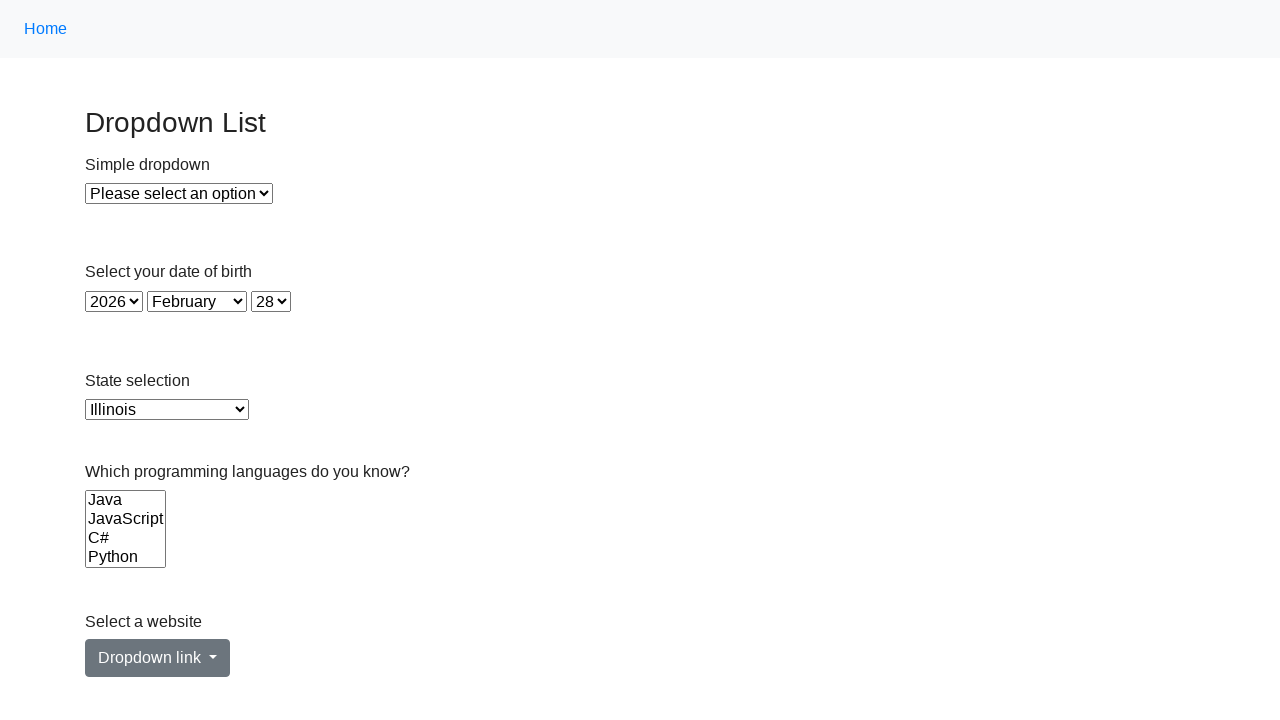

Selected Virginia from state dropdown by value on select#state
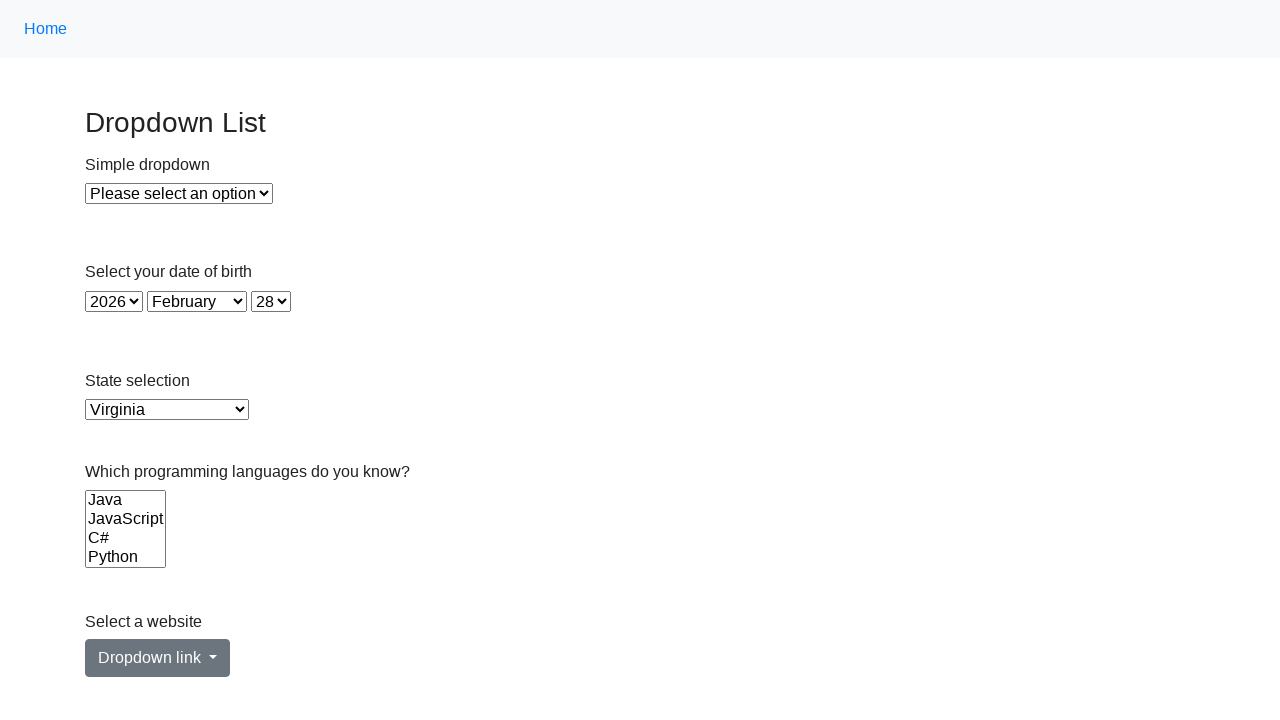

Selected California from state dropdown by index on select#state
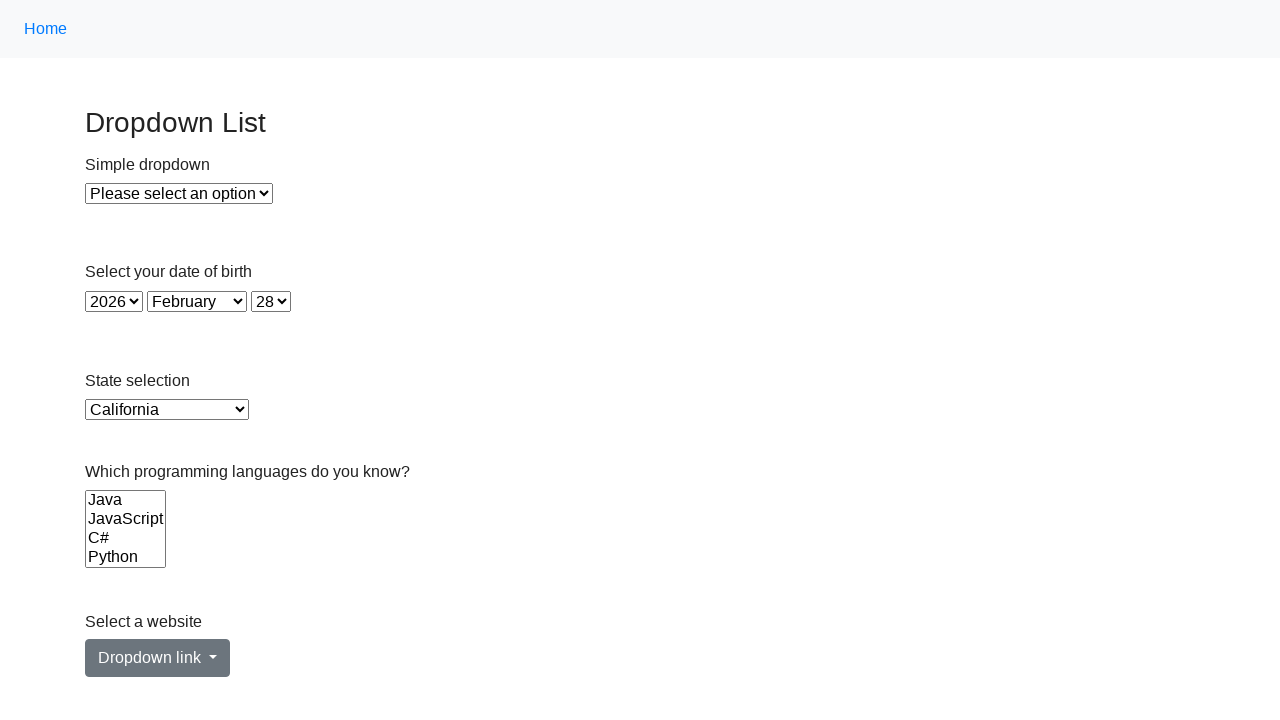

Verified state dropdown is present on page
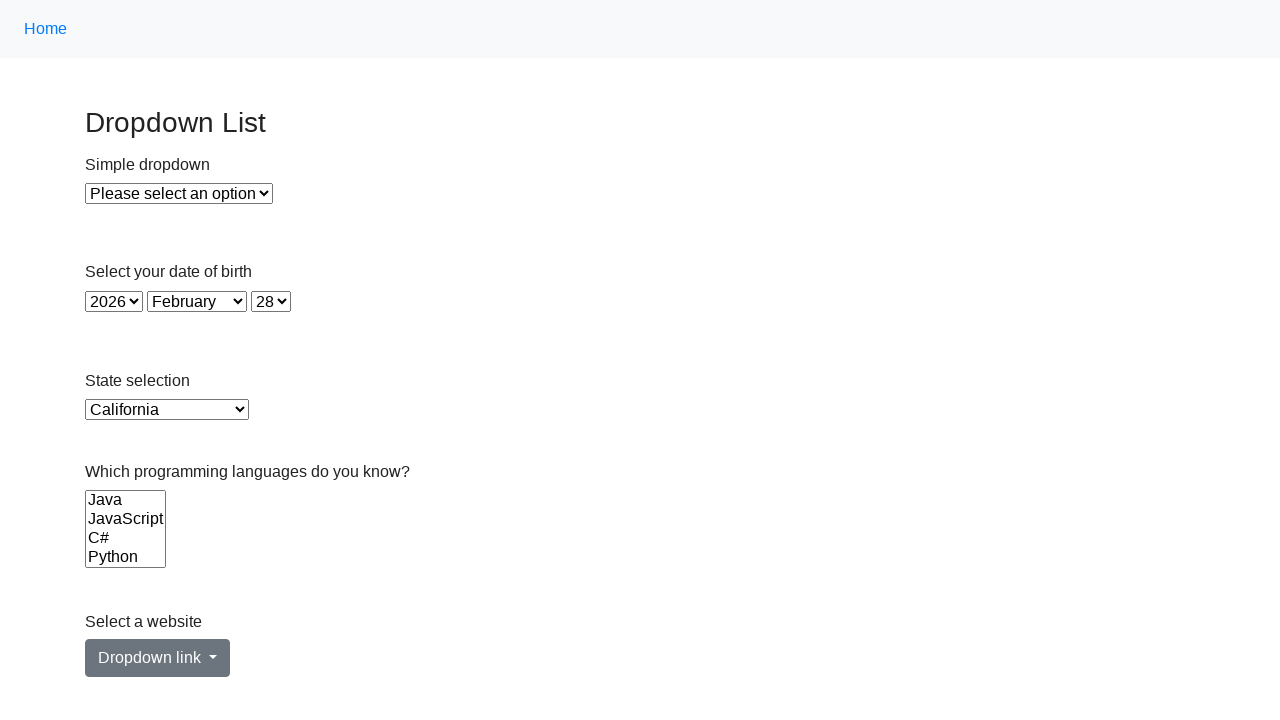

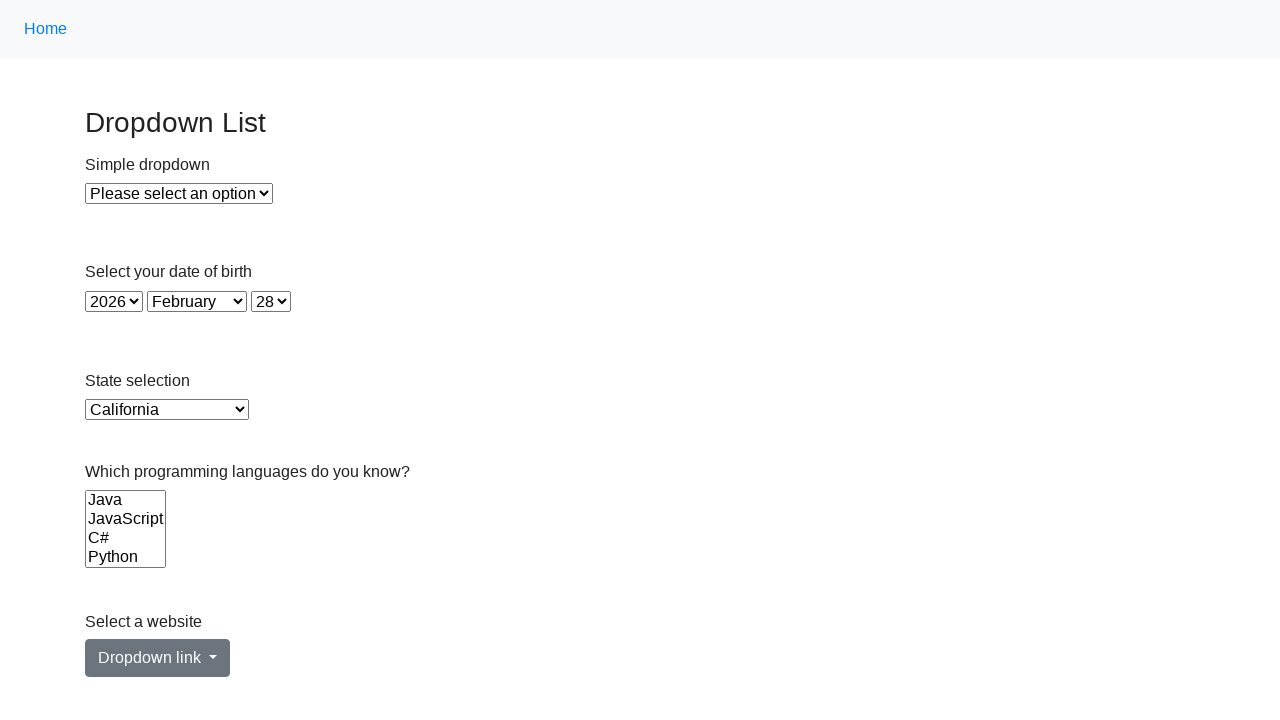